Tests the button click functionality by entering a player name, clicking the start button, and verifying game components load

Starting URL: https://cs455-assignment-1.github.io/StackNServe/New_Game

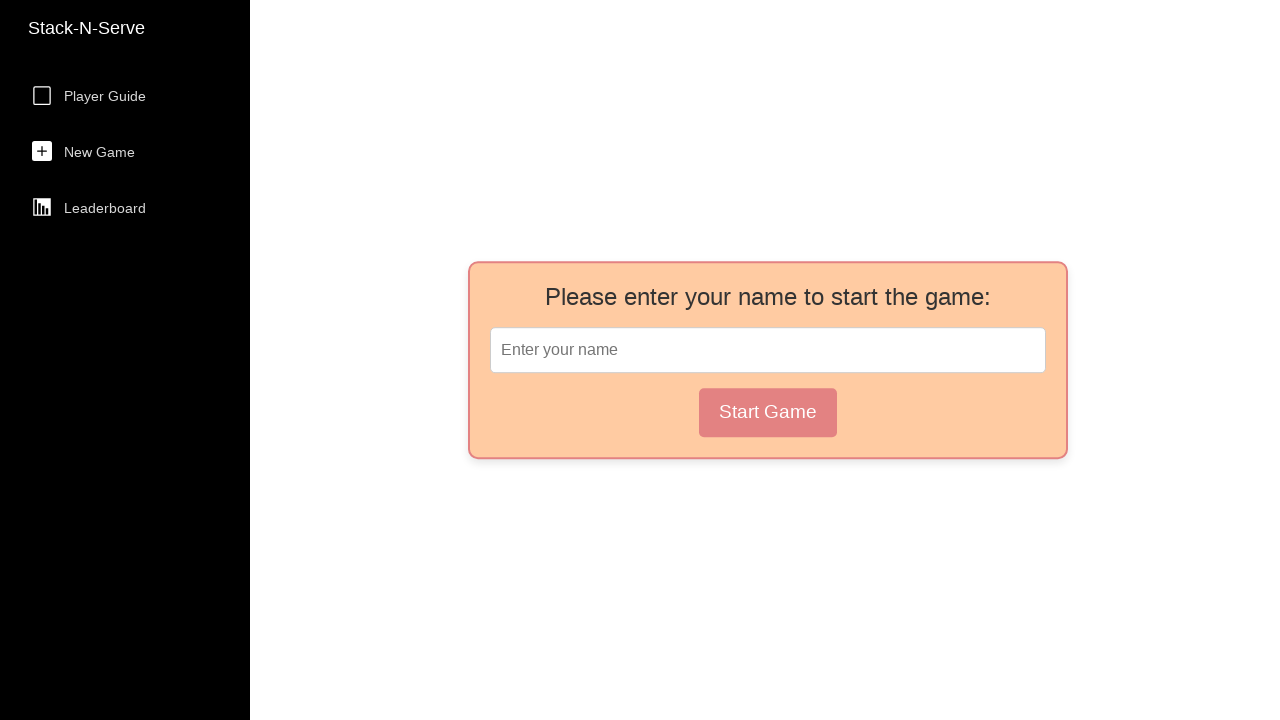

Player name input field became visible
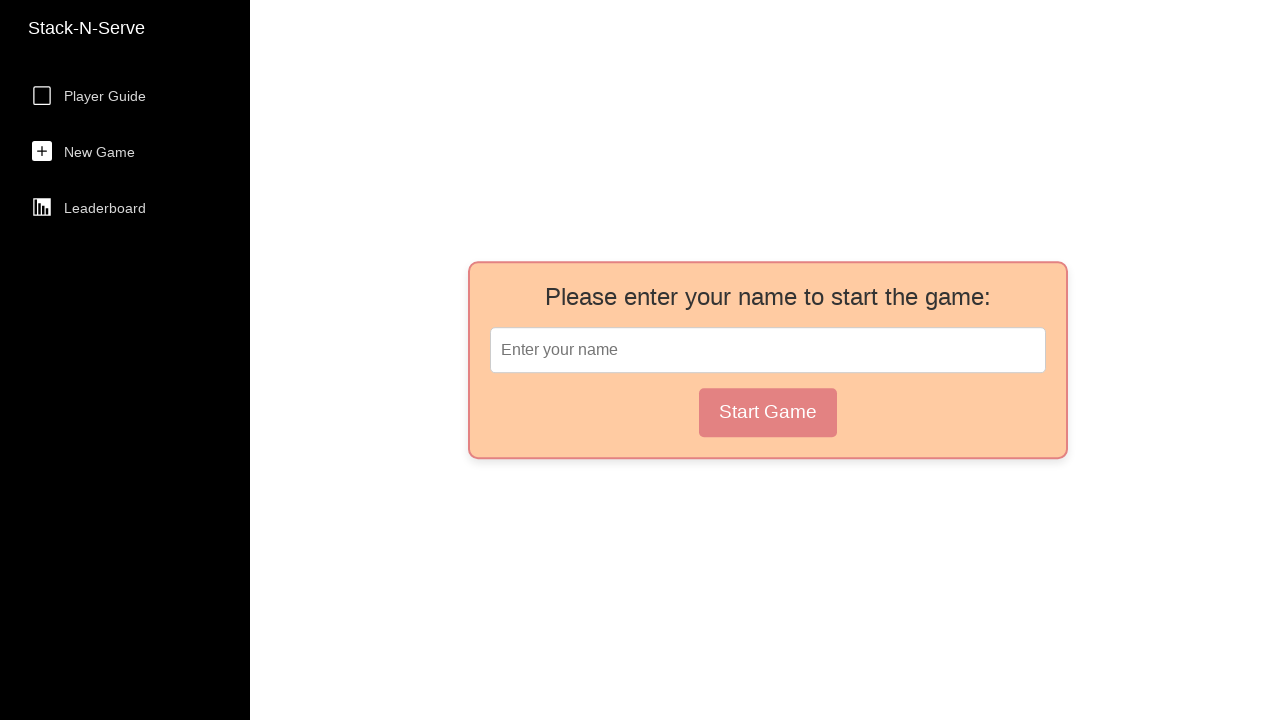

Entered player name 'TestPlayer472' in the name field on .Player_Name_Field
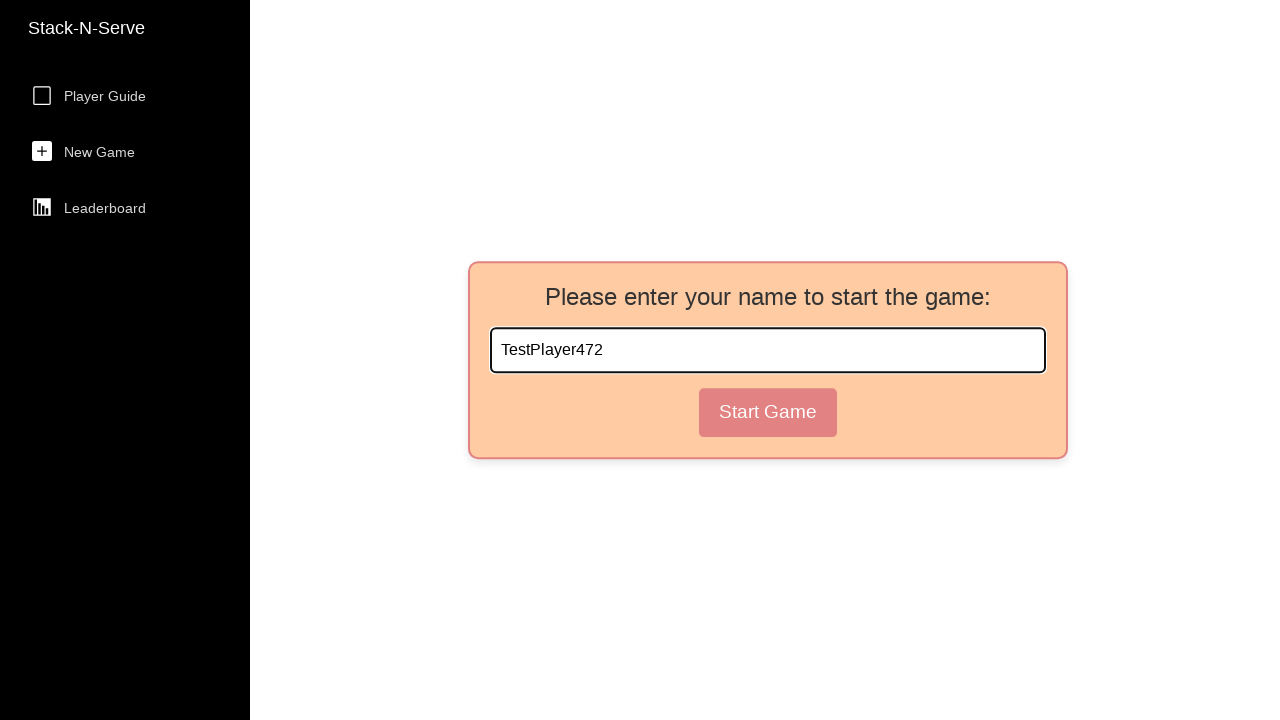

Clicked the start button to begin the game at (768, 412) on .Player_Name_Button
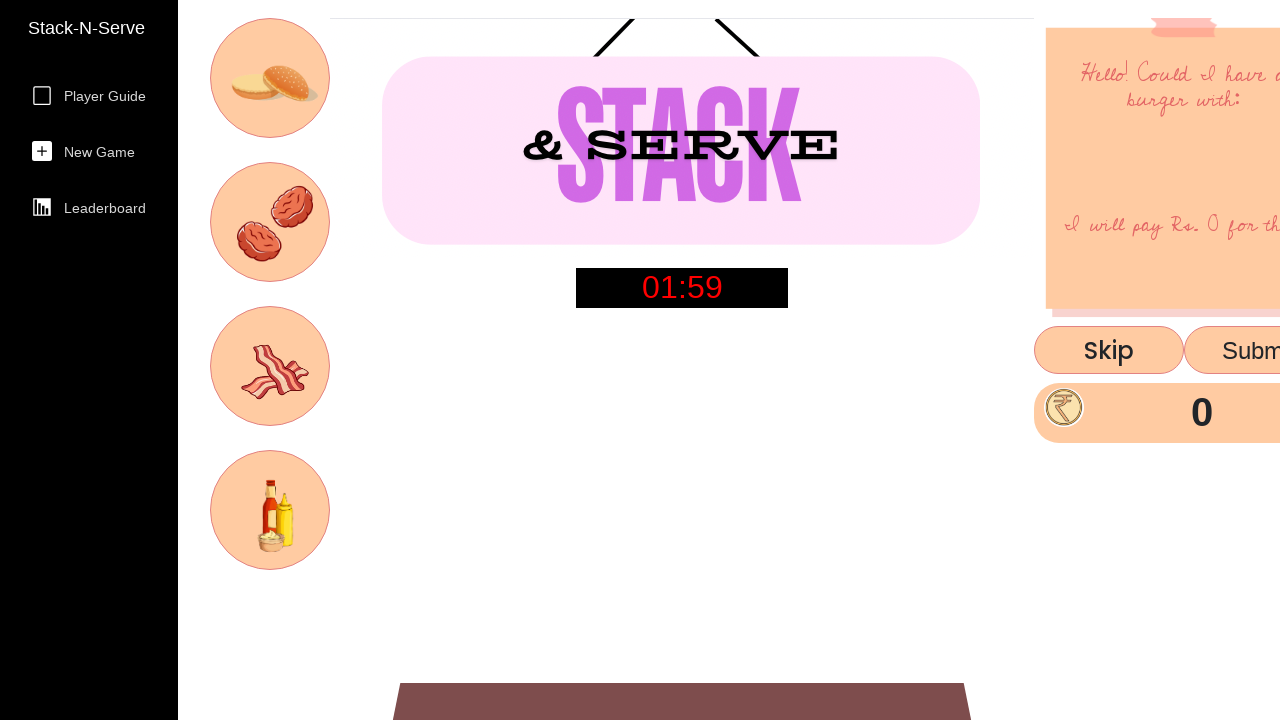

Timer component loaded
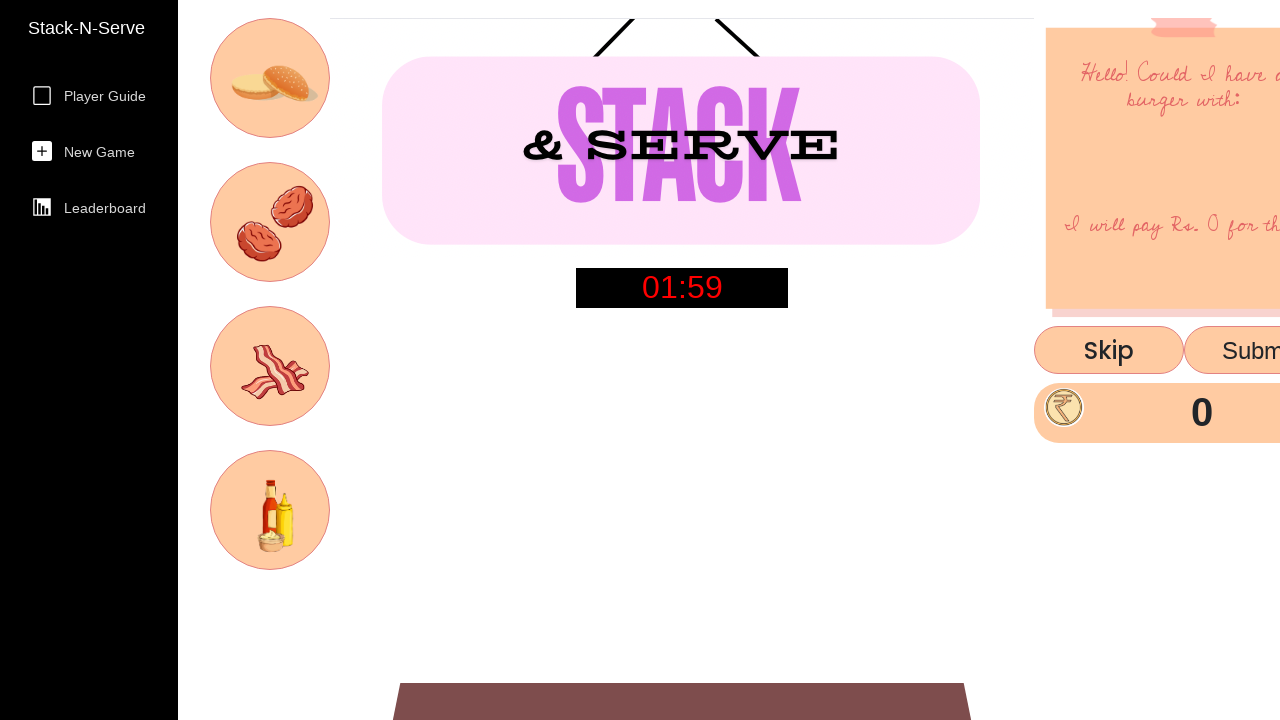

Cooking table component loaded
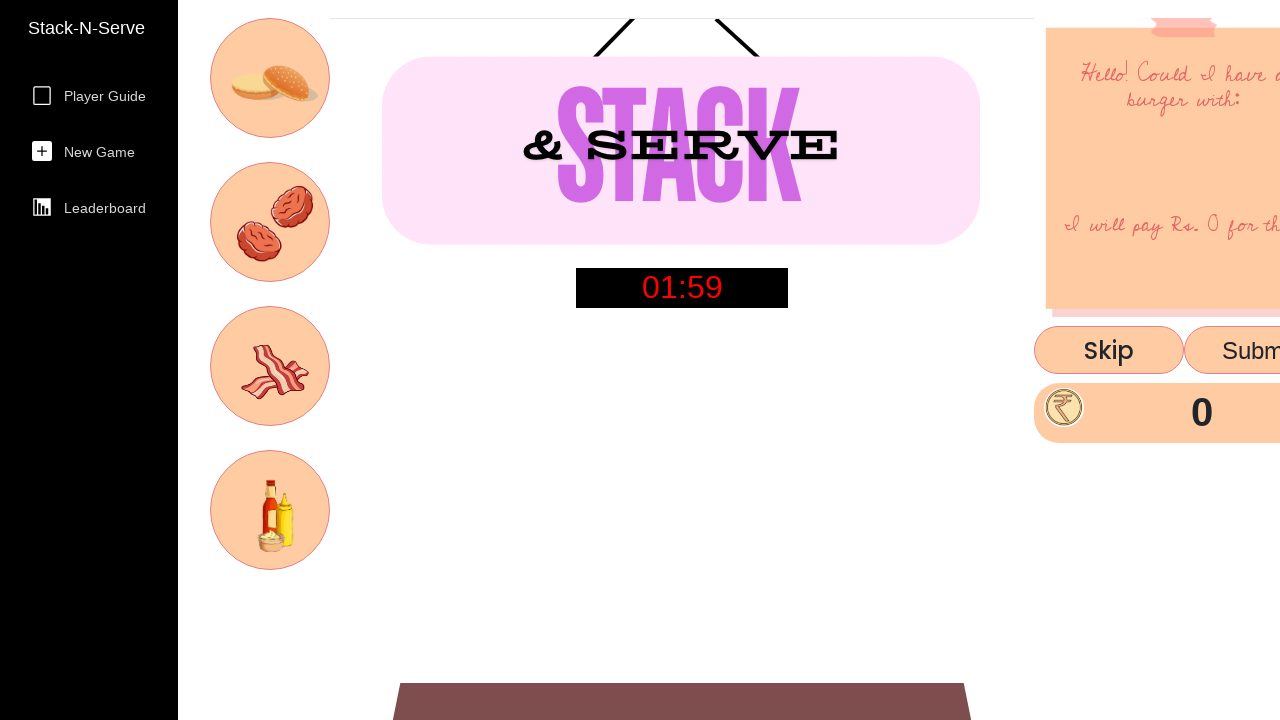

Order component loaded
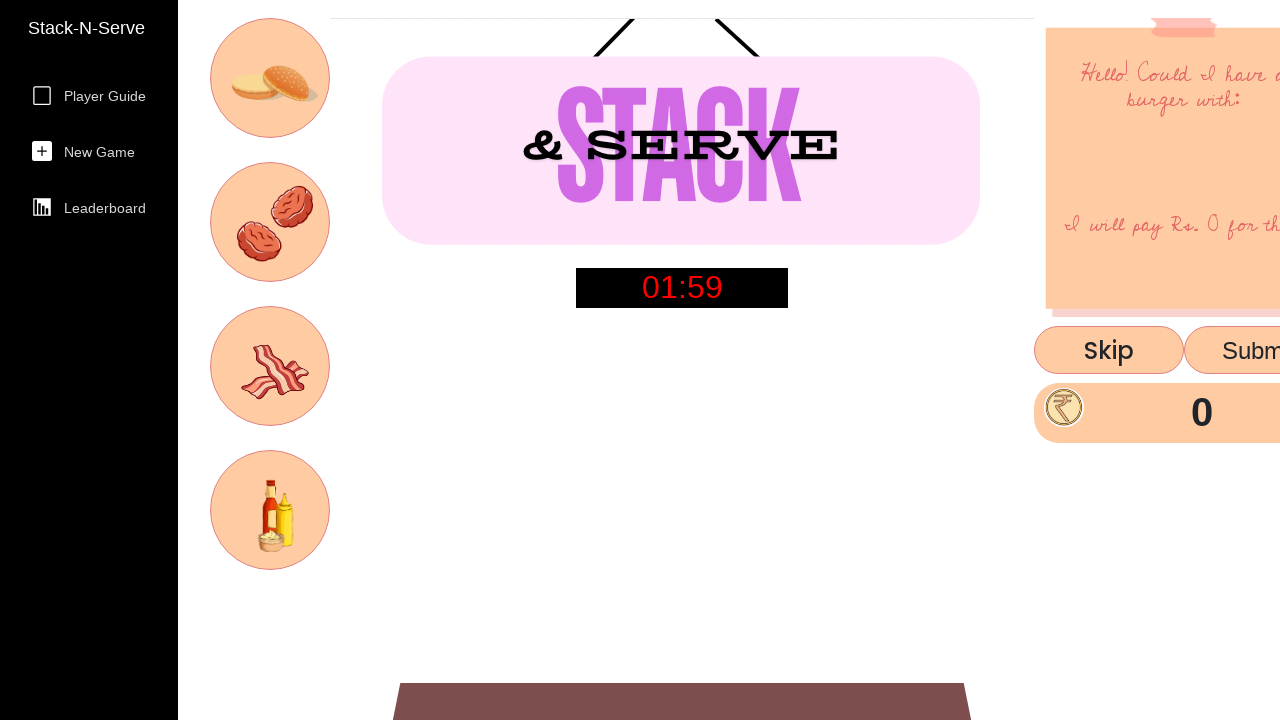

Skip/Play buttons component loaded
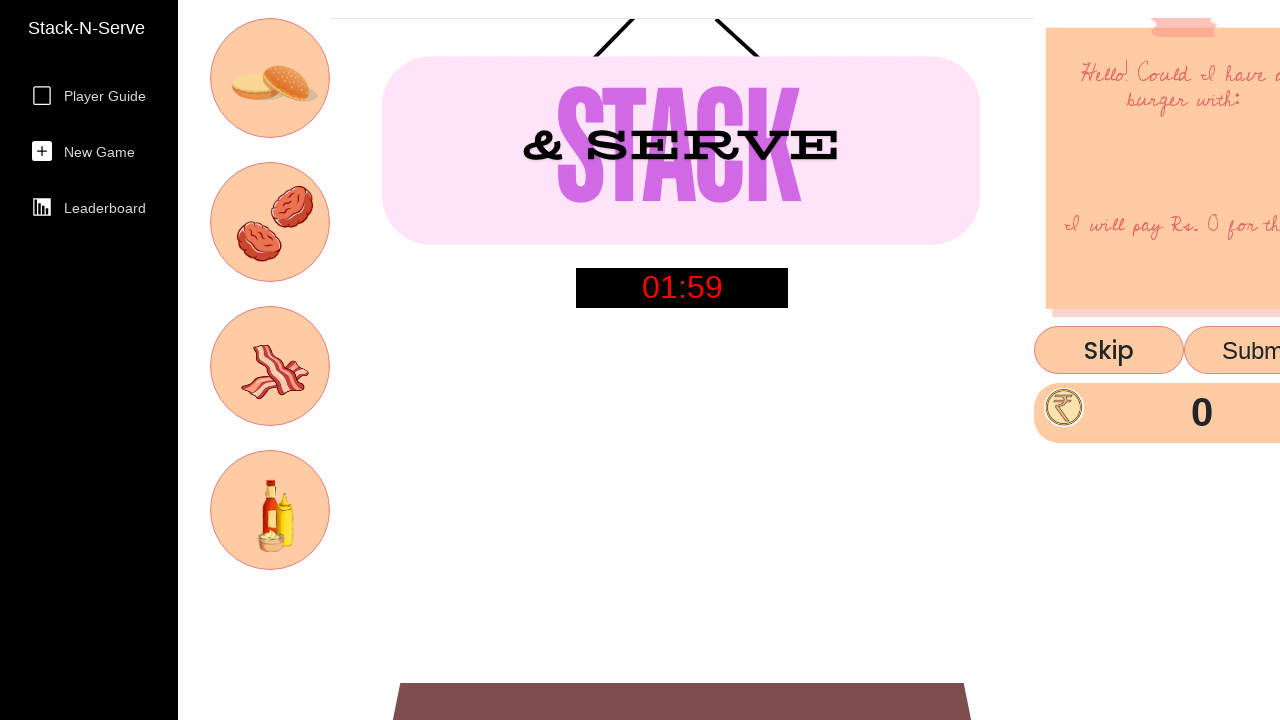

Score board component loaded
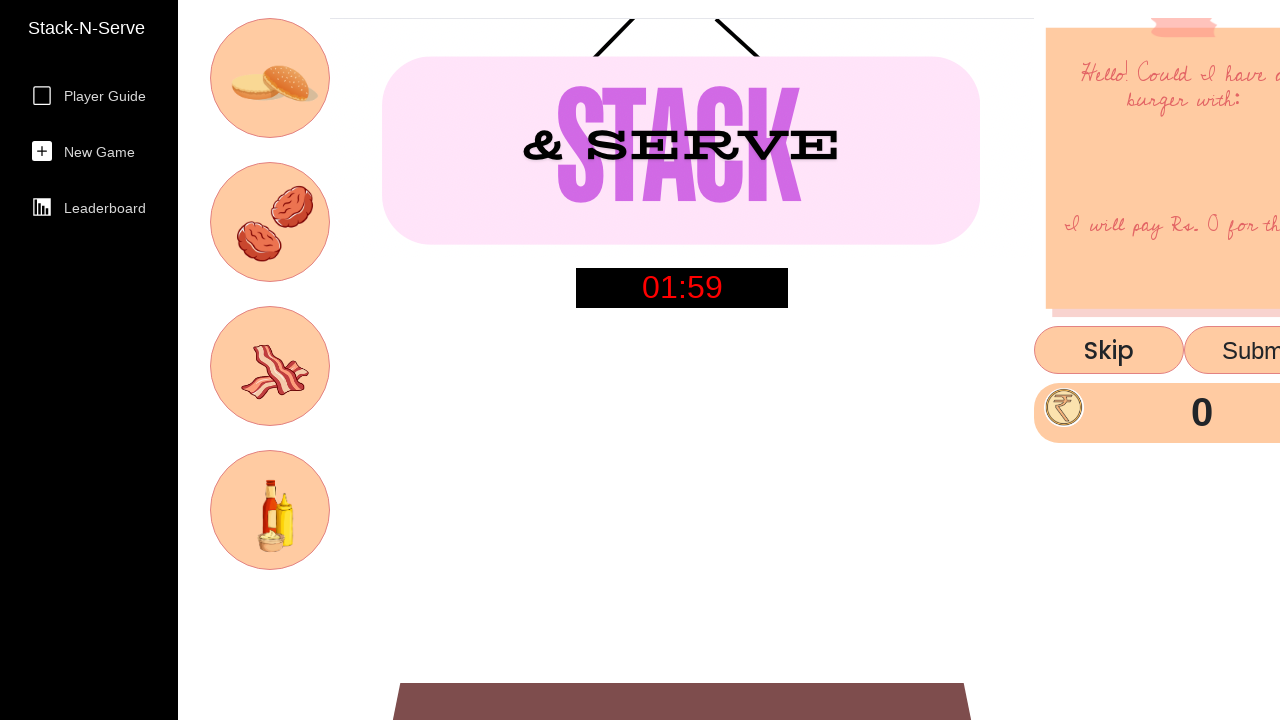

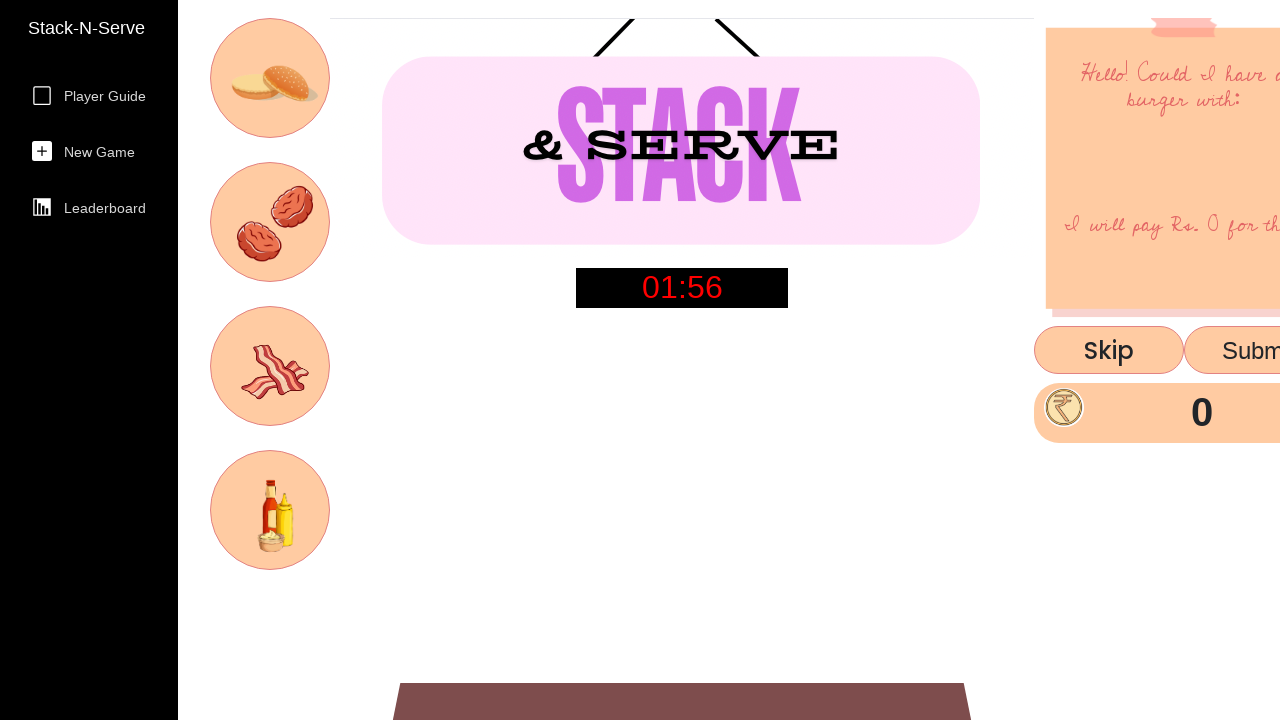